Tests Hacker News search functionality by searching for "cypress" and verifying that at least one result row is displayed

Starting URL: https://hackernews-seven.vercel.app

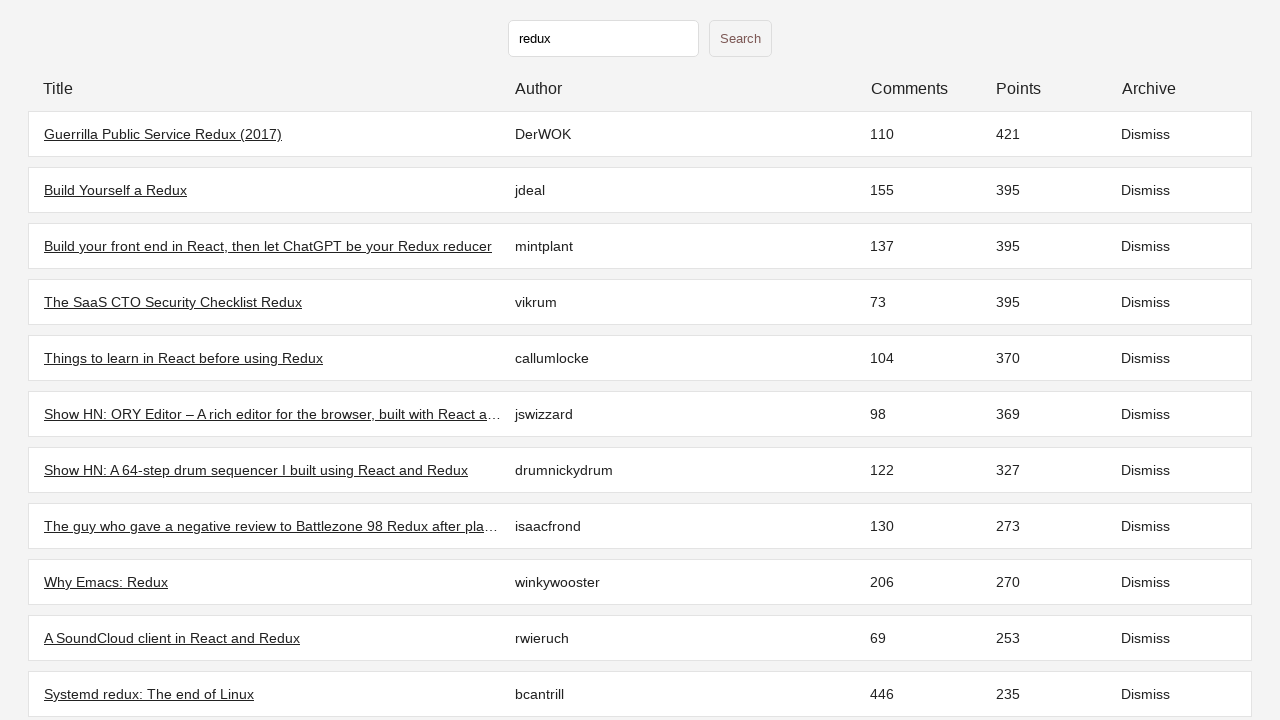

Waited for initial stories to load
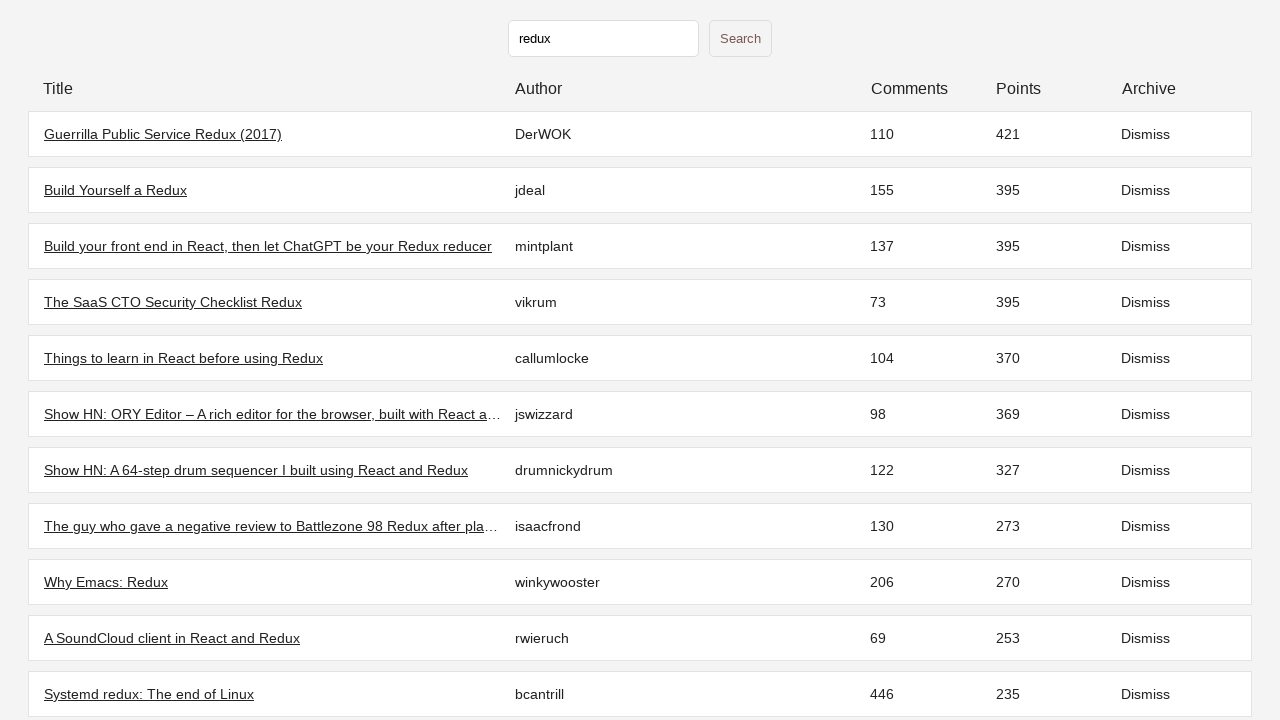

Filled search input with 'cypress' on input[type="text"]
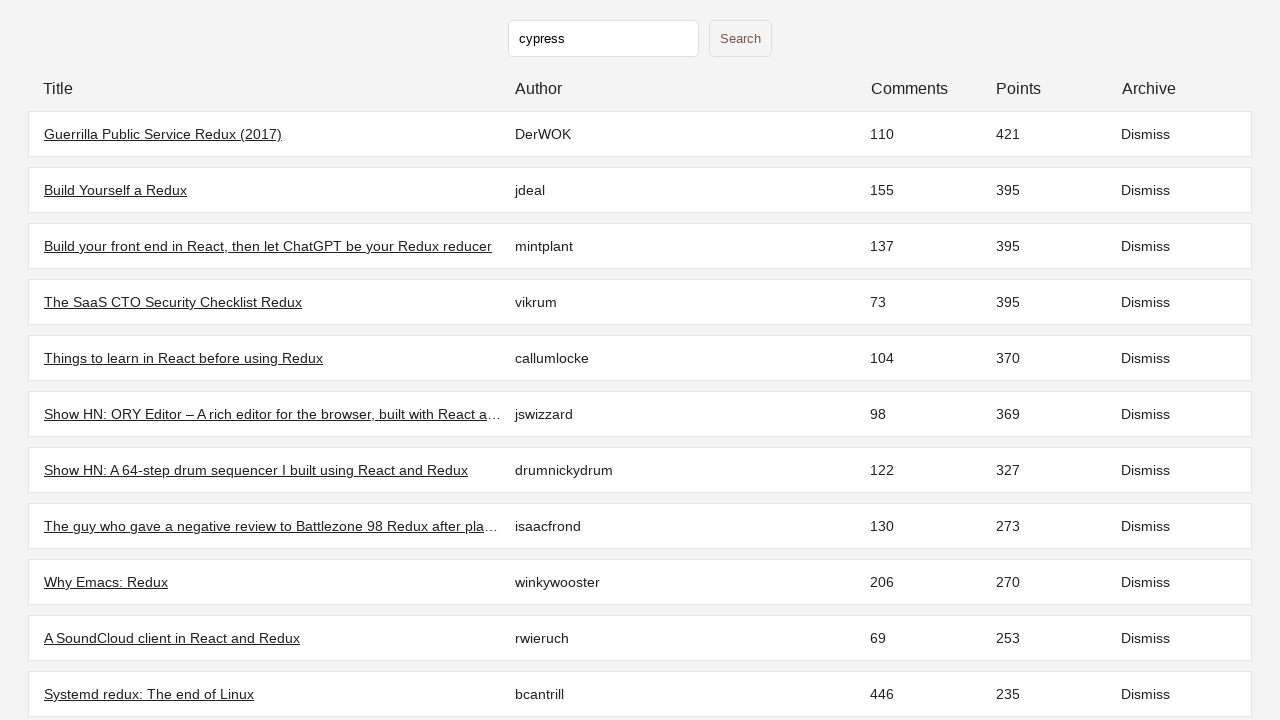

Pressed Enter to trigger search
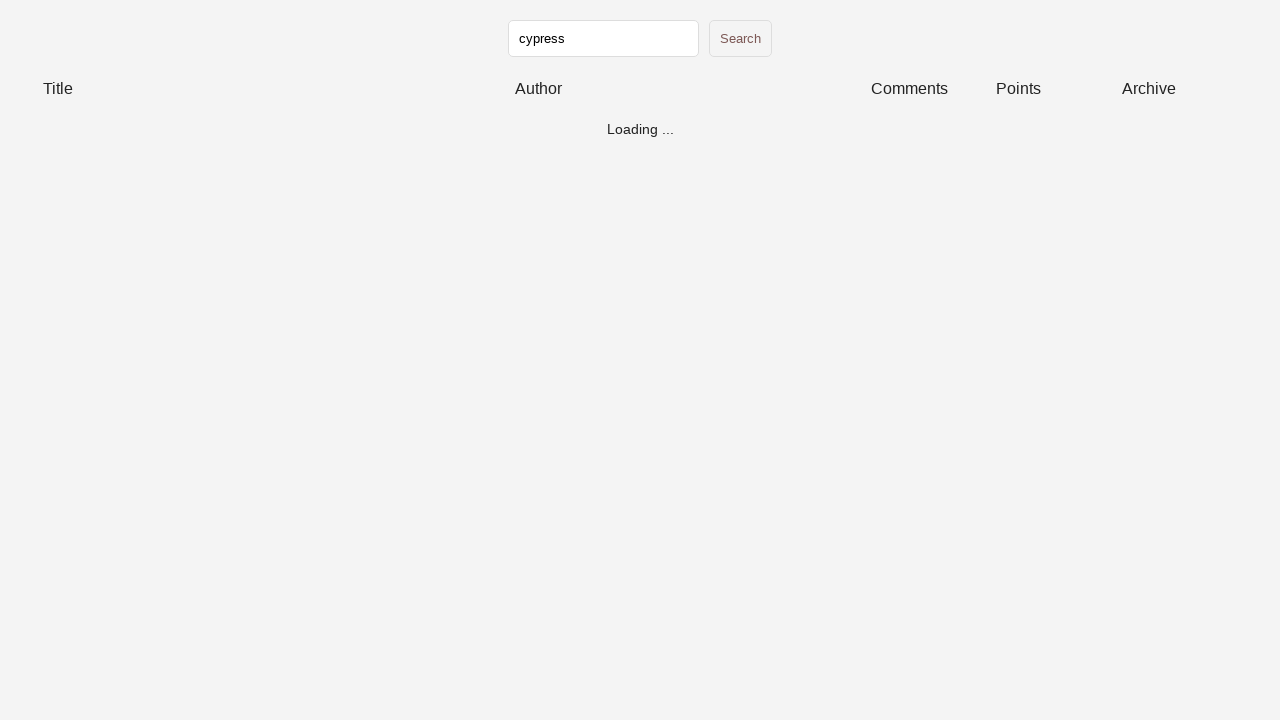

Waited for search results to load
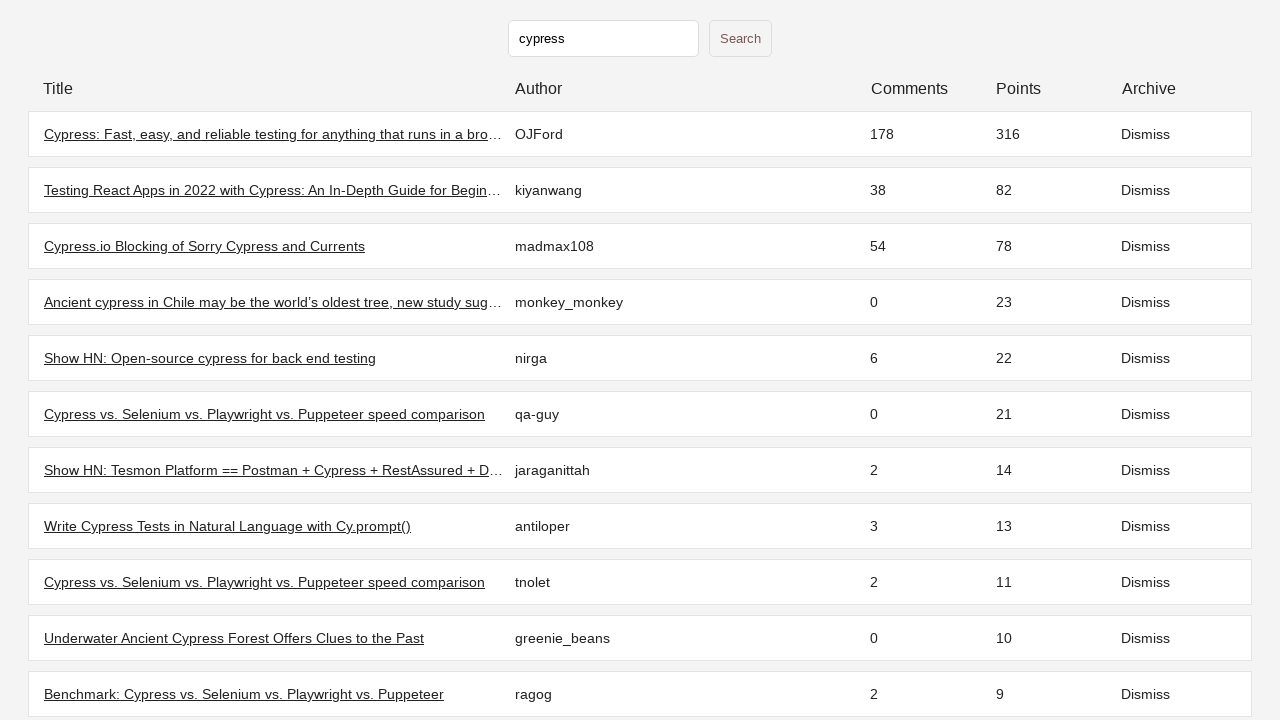

Verified that at least one result row is displayed
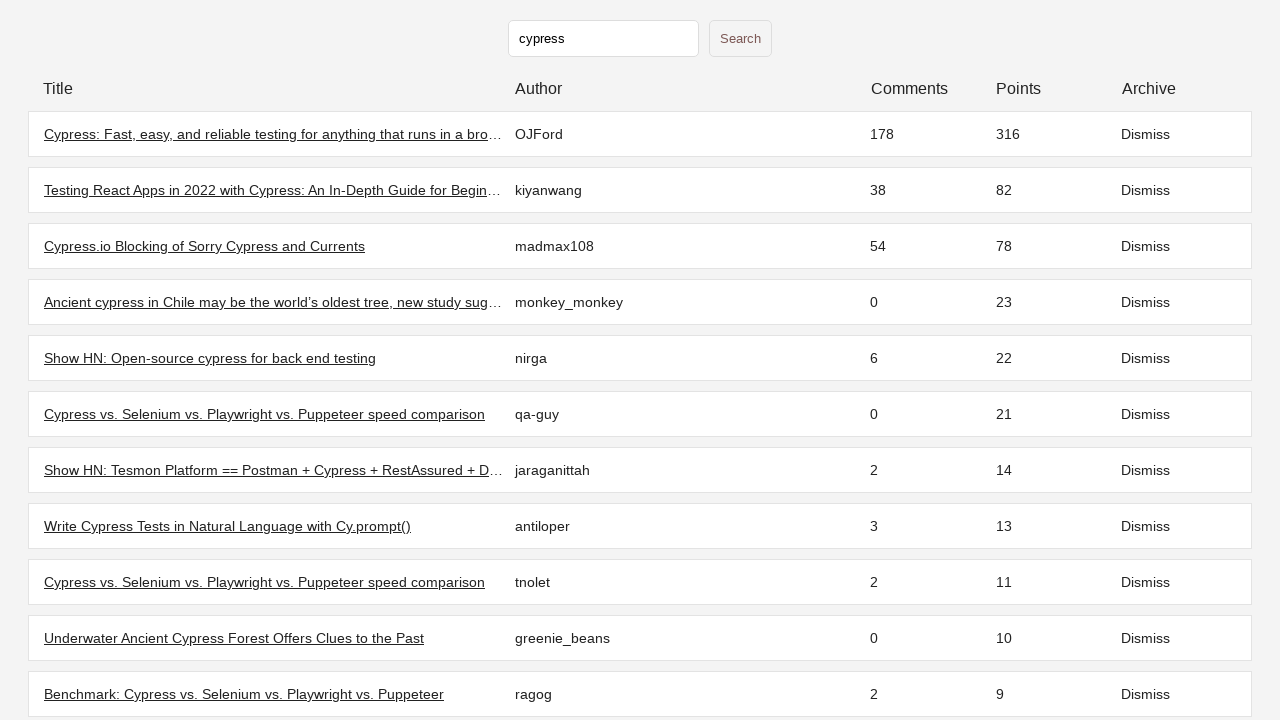

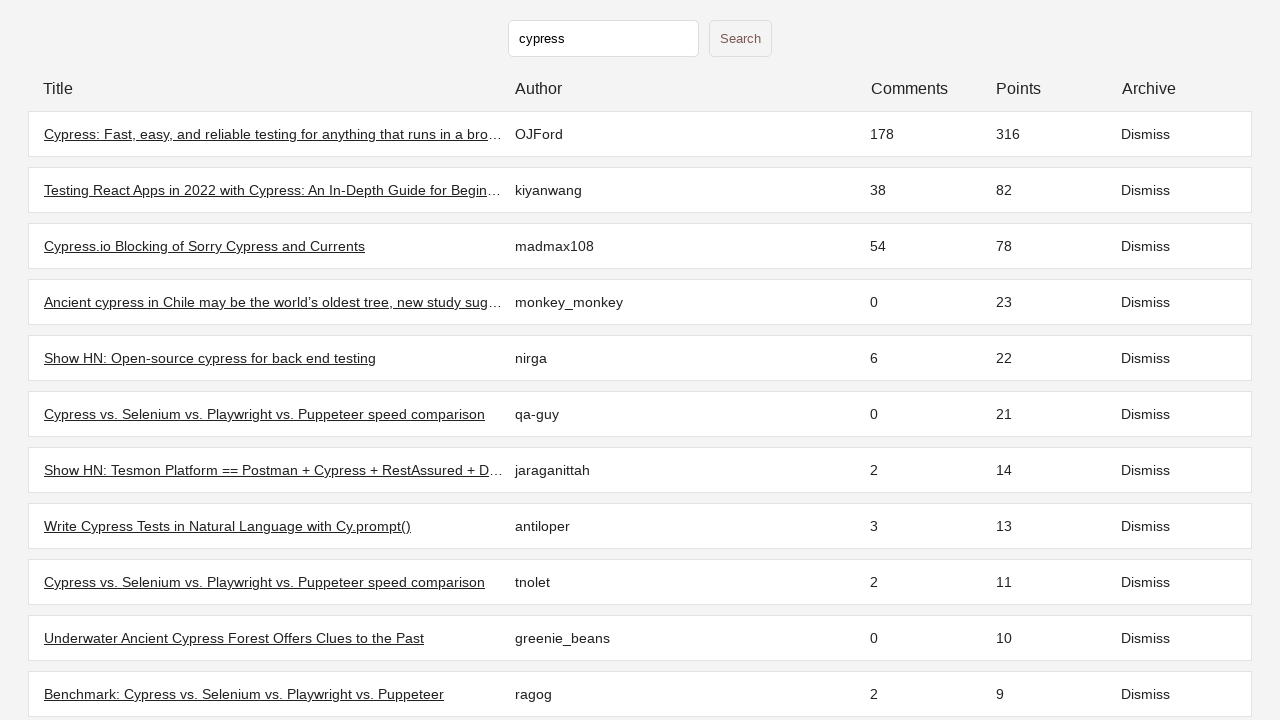